Tests page scrolling functionality by scrolling down and then up using JavaScript execution

Starting URL: https://www.actimind.com/

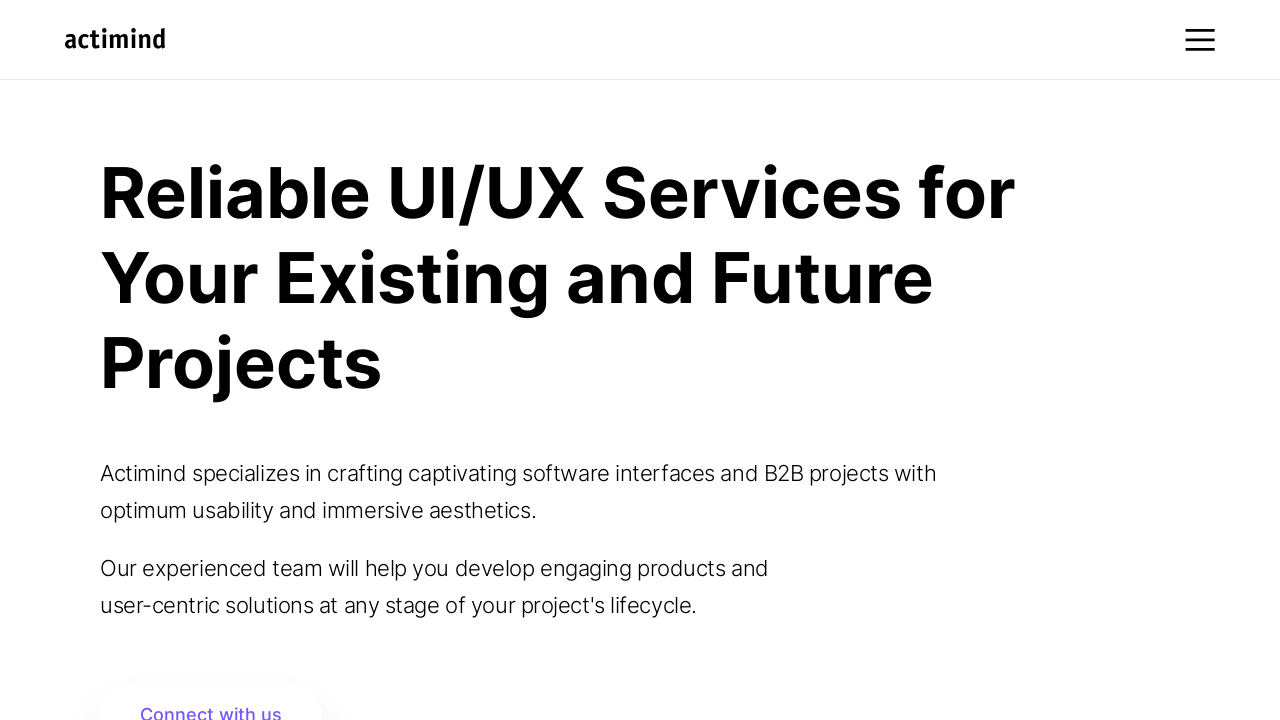

Scrolled down 200 pixels using JavaScript
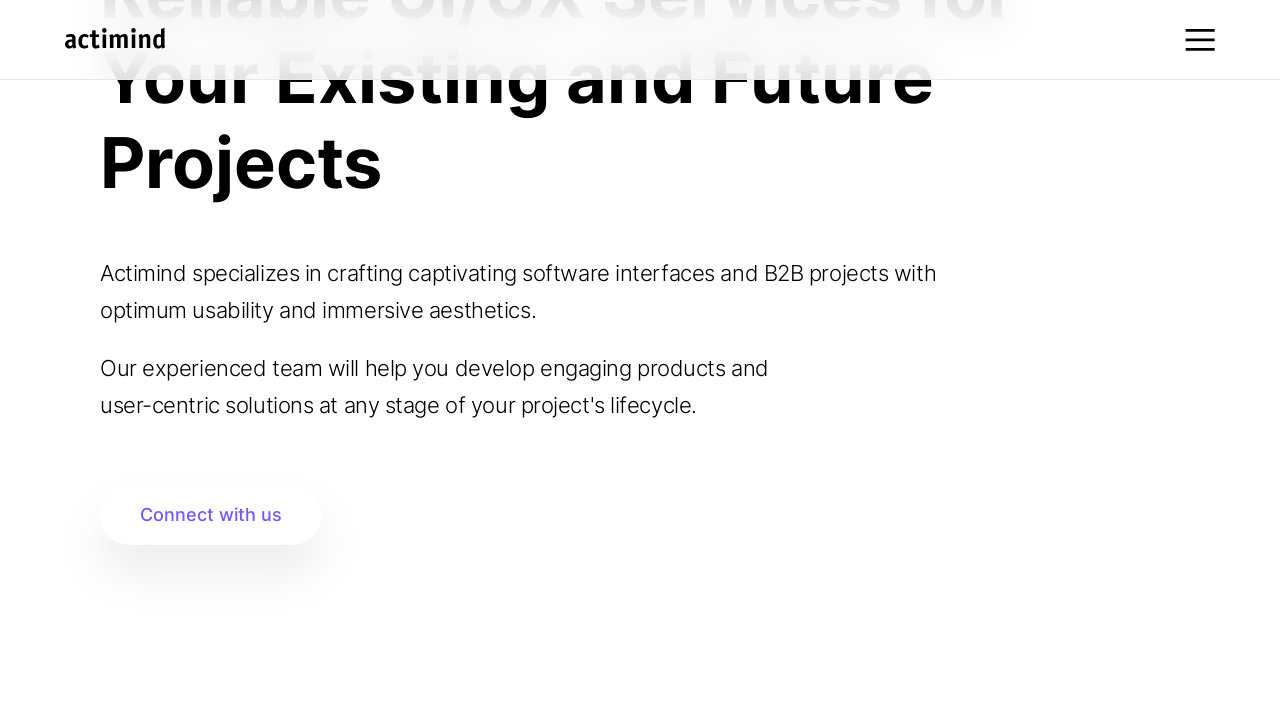

Waited 1 second for scroll to settle
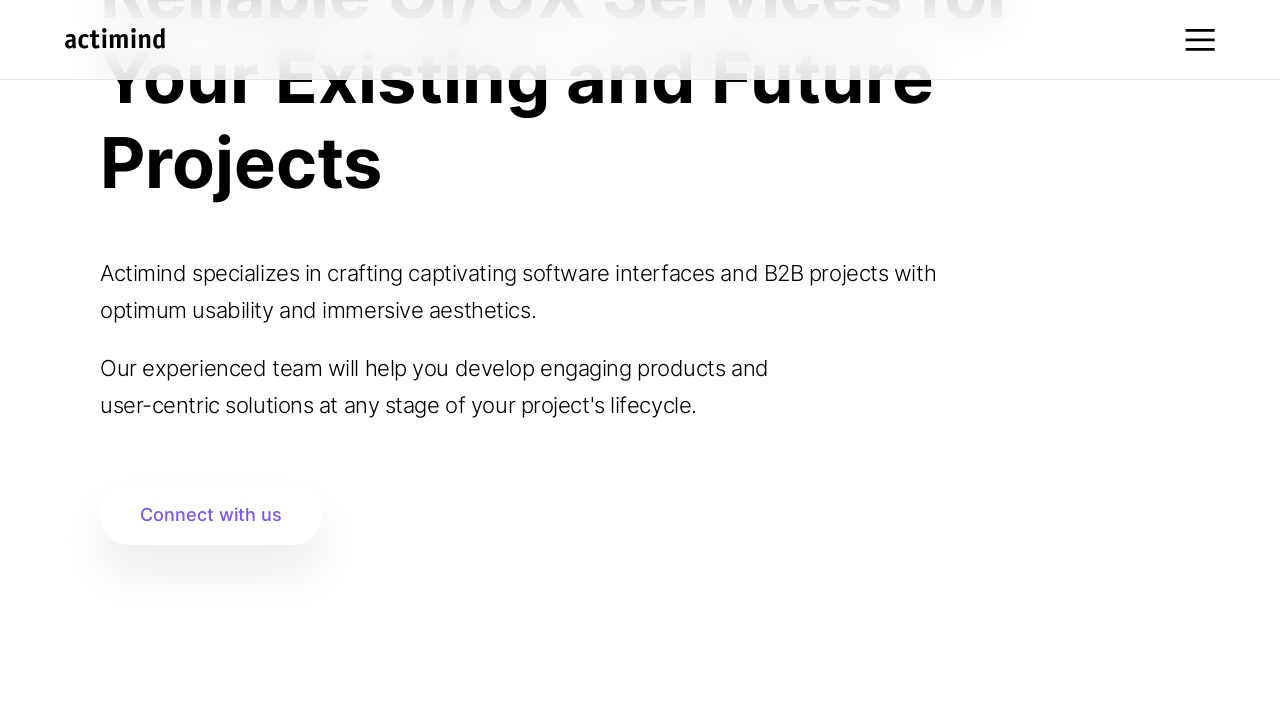

Scrolled down 200 pixels using JavaScript
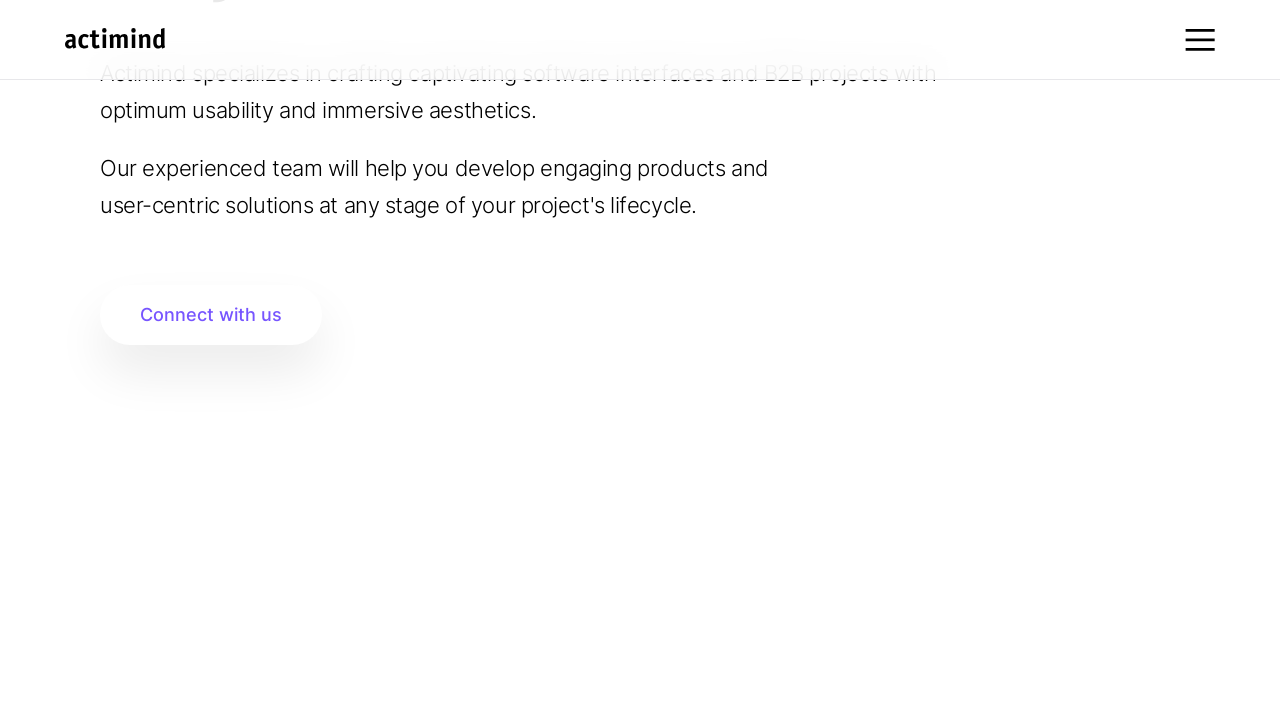

Waited 1 second for scroll to settle
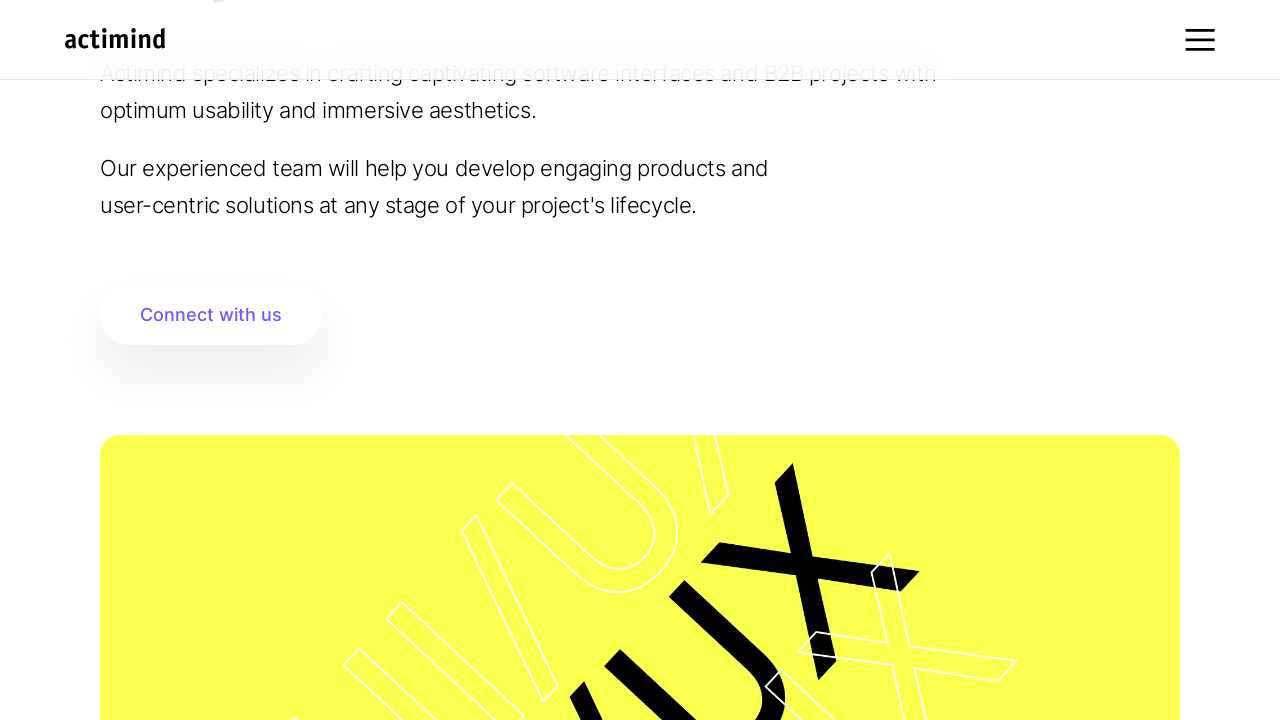

Scrolled down 200 pixels using JavaScript
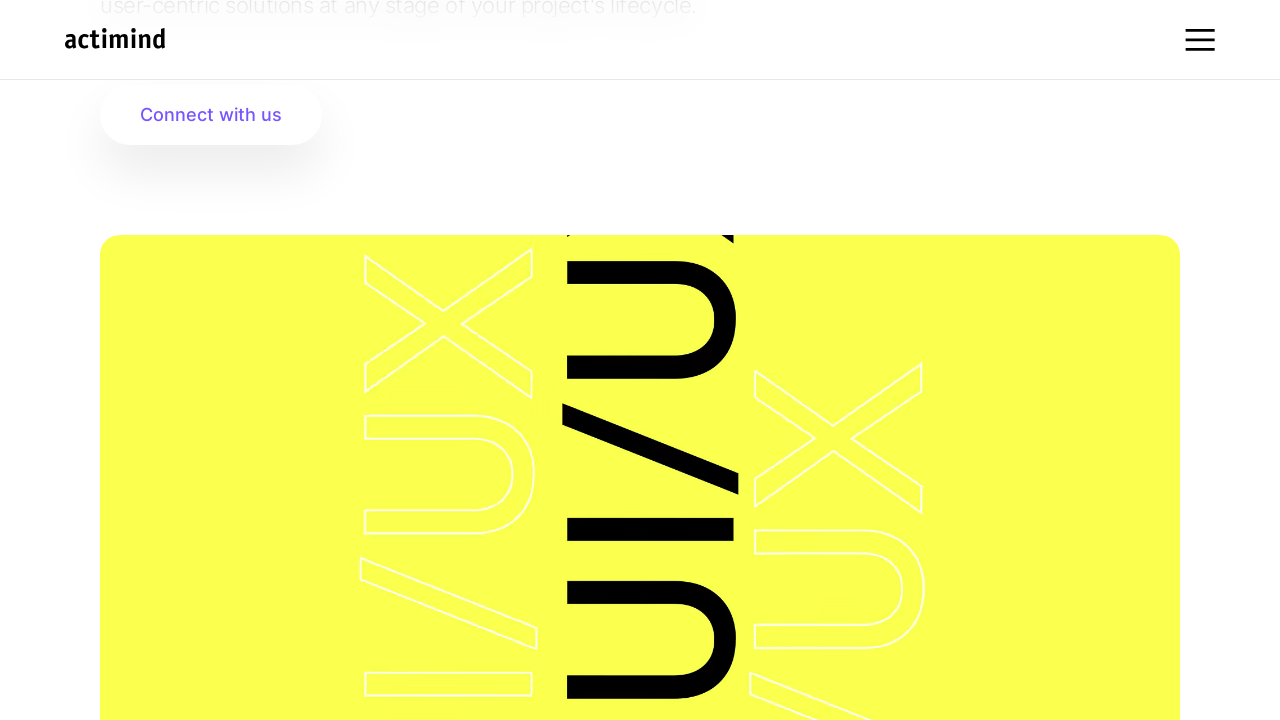

Waited 1 second for scroll to settle
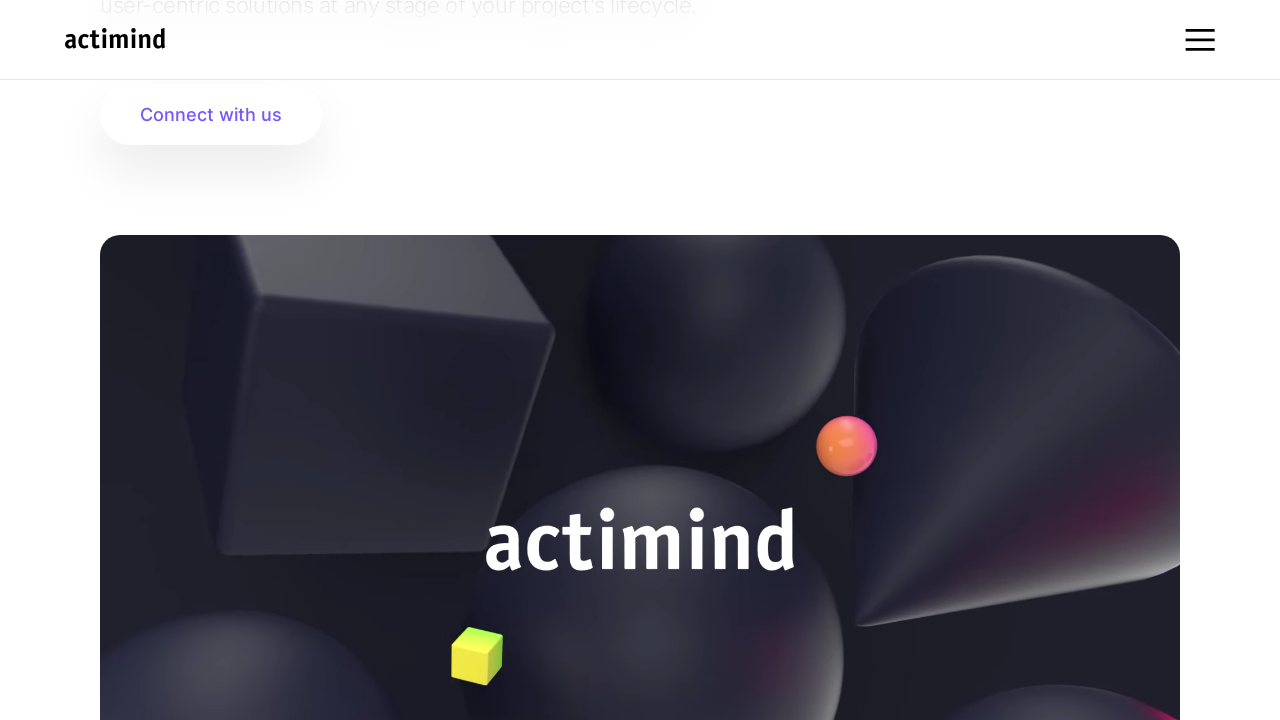

Scrolled down 200 pixels using JavaScript
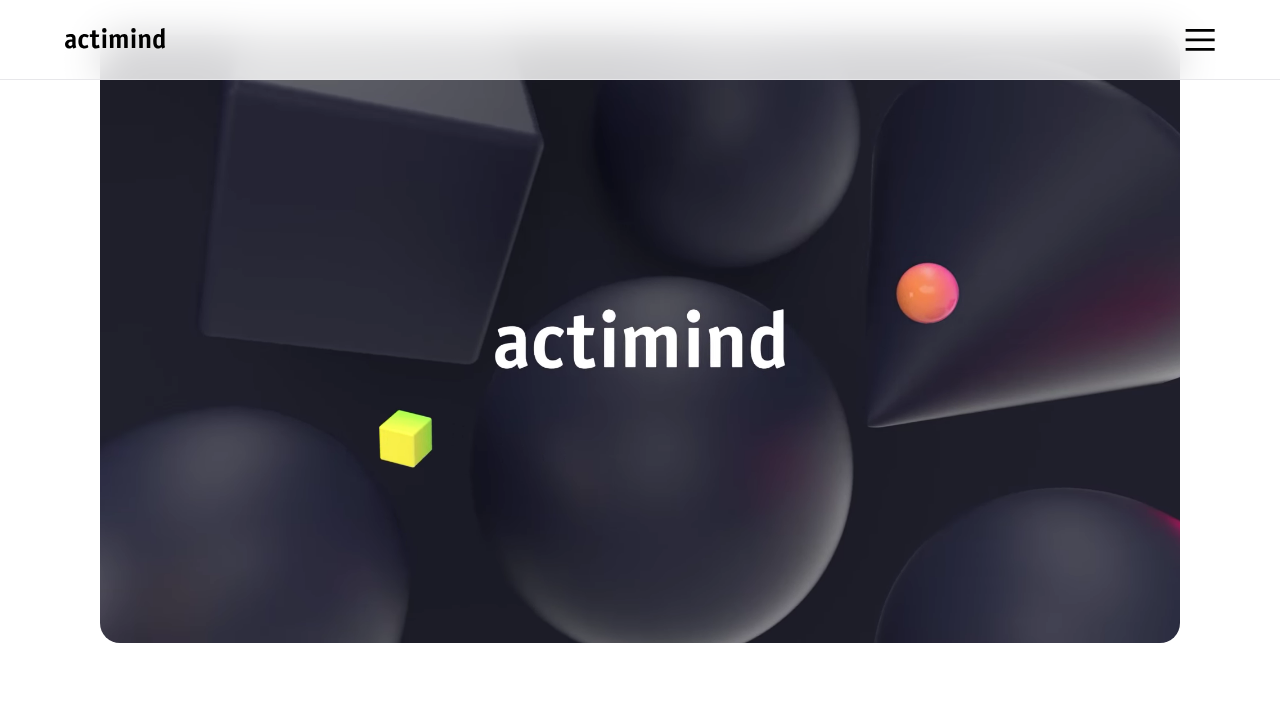

Waited 1 second for scroll to settle
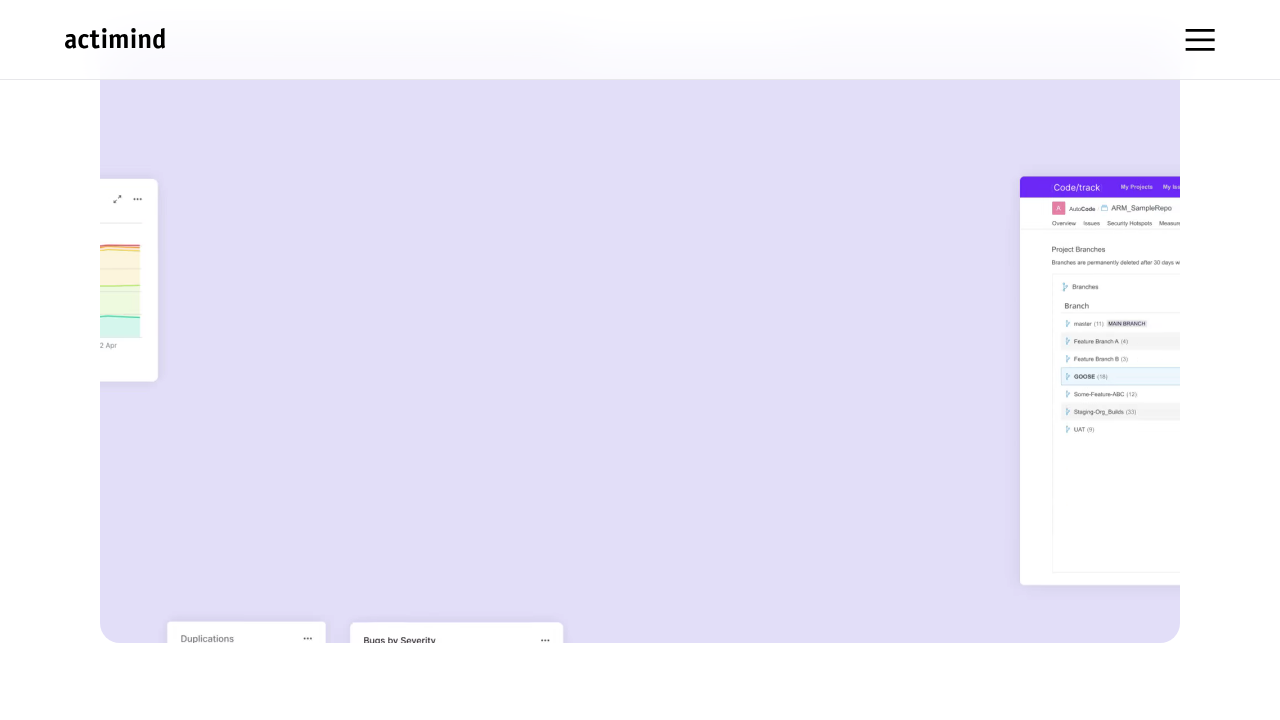

Scrolled down 200 pixels using JavaScript
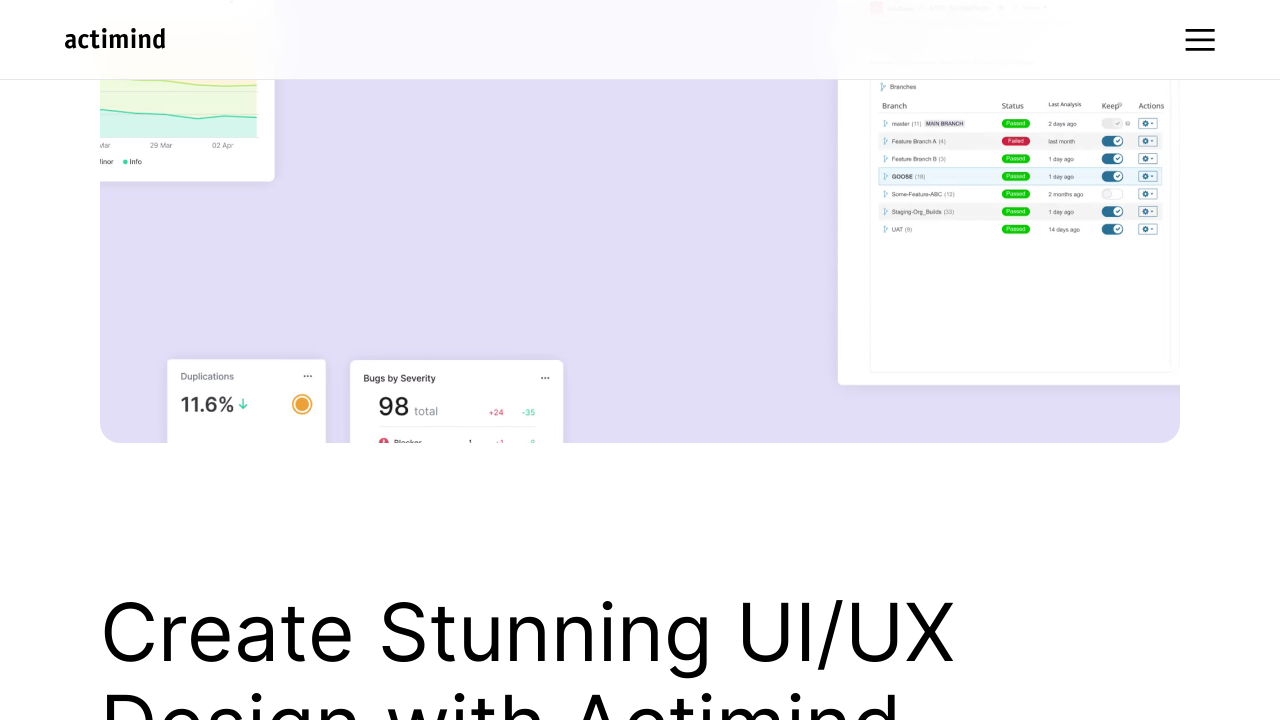

Waited 1 second for scroll to settle
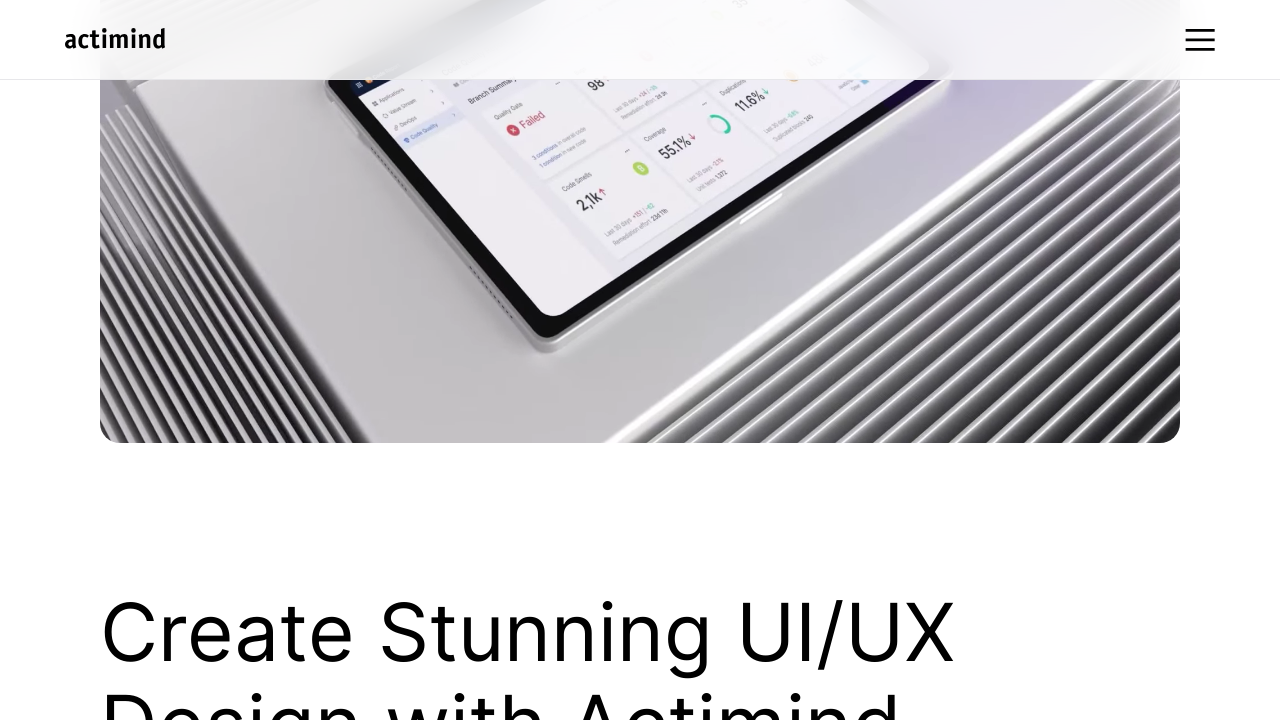

Scrolled up 200 pixels using JavaScript
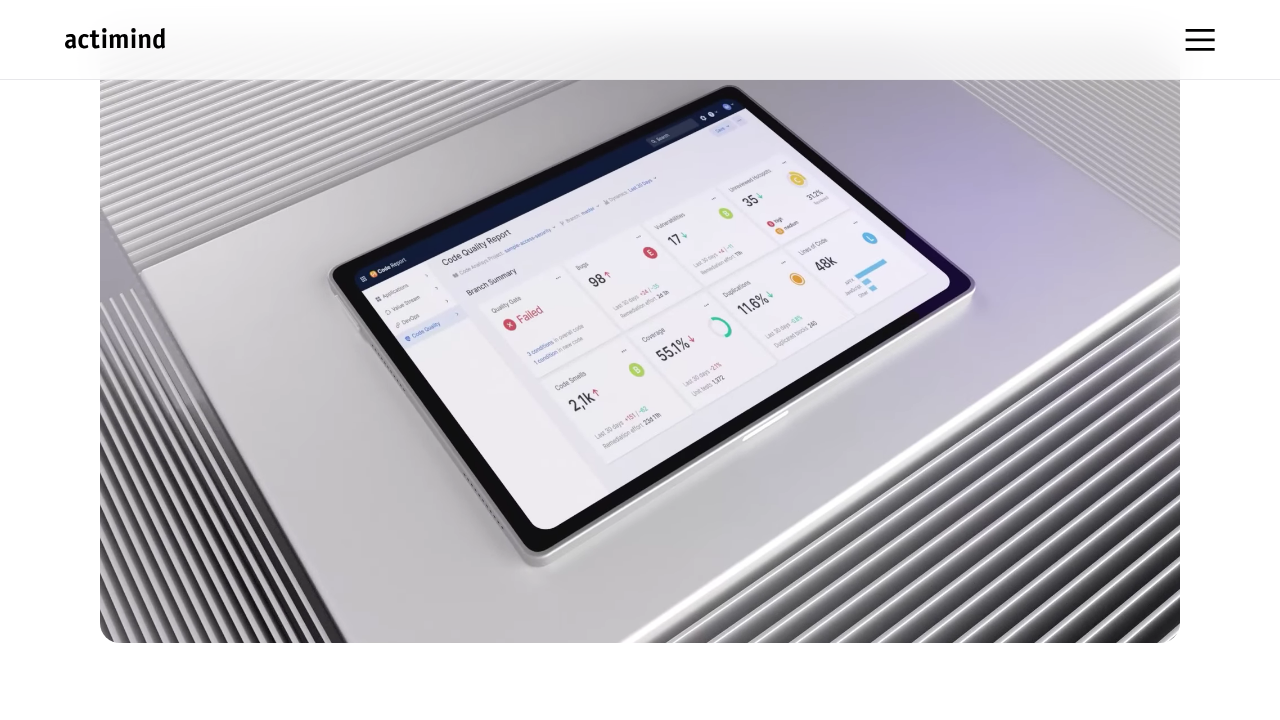

Waited 1 second for scroll to settle
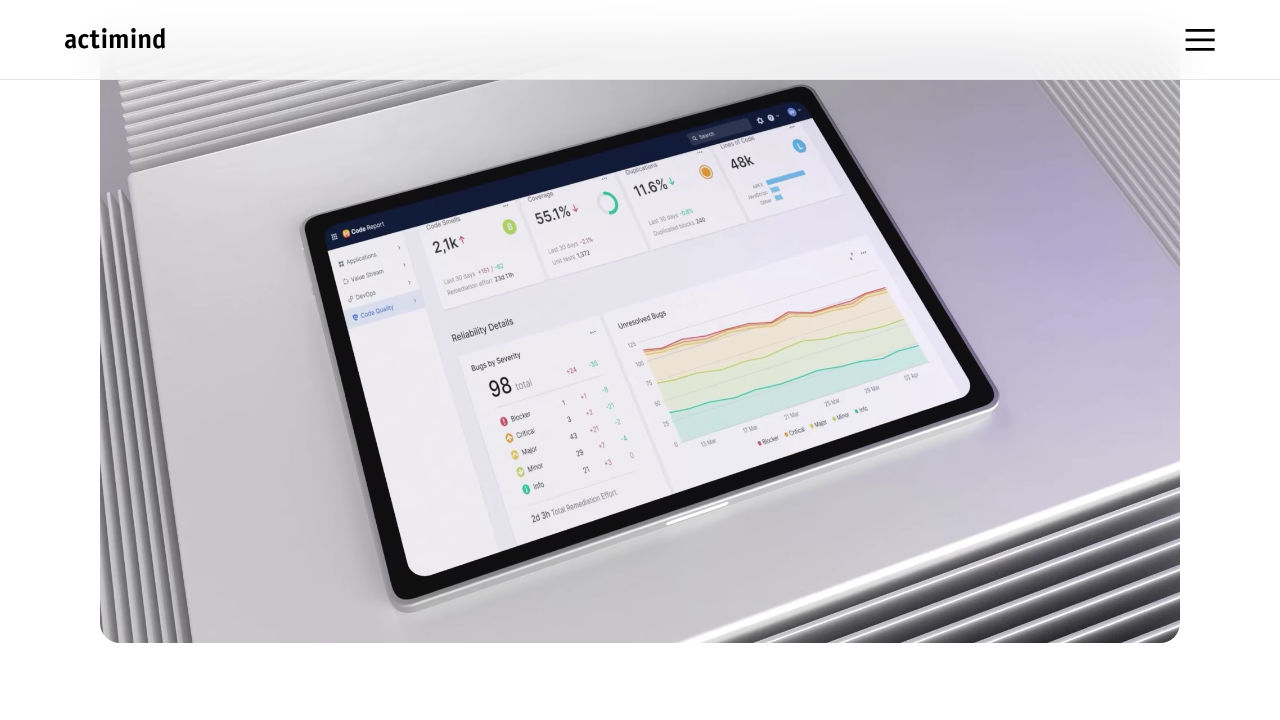

Scrolled up 200 pixels using JavaScript
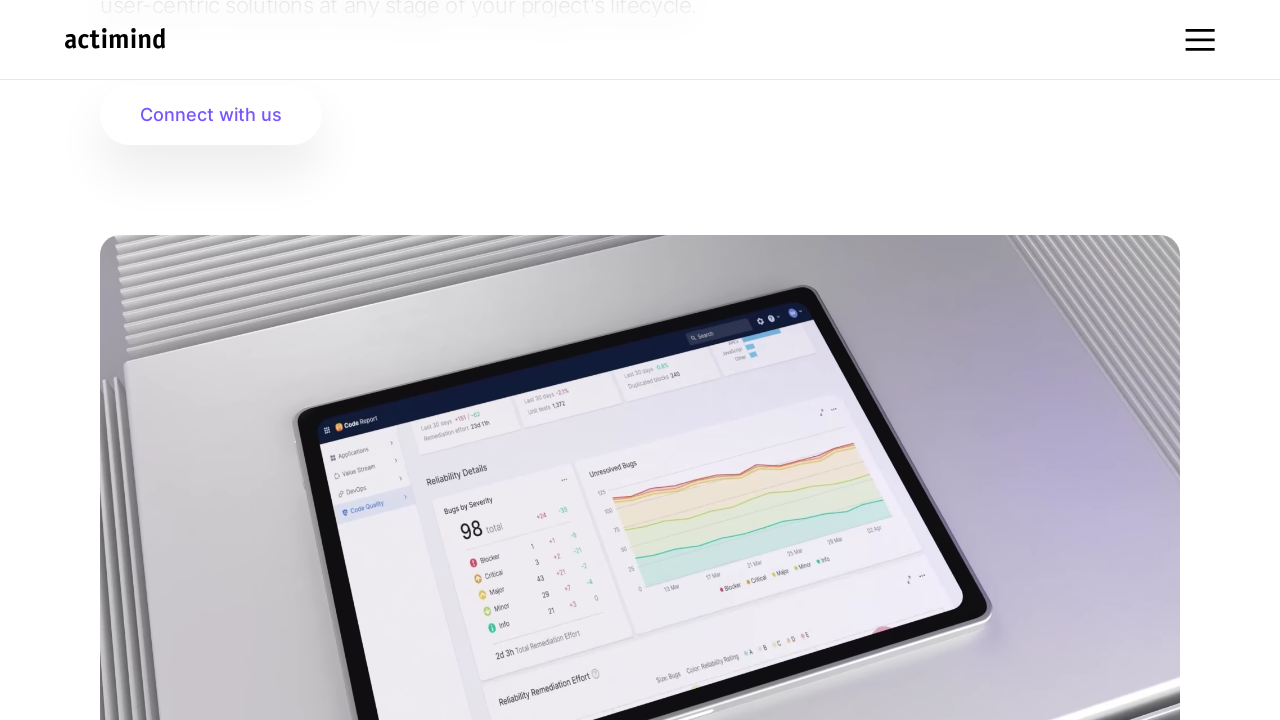

Waited 1 second for scroll to settle
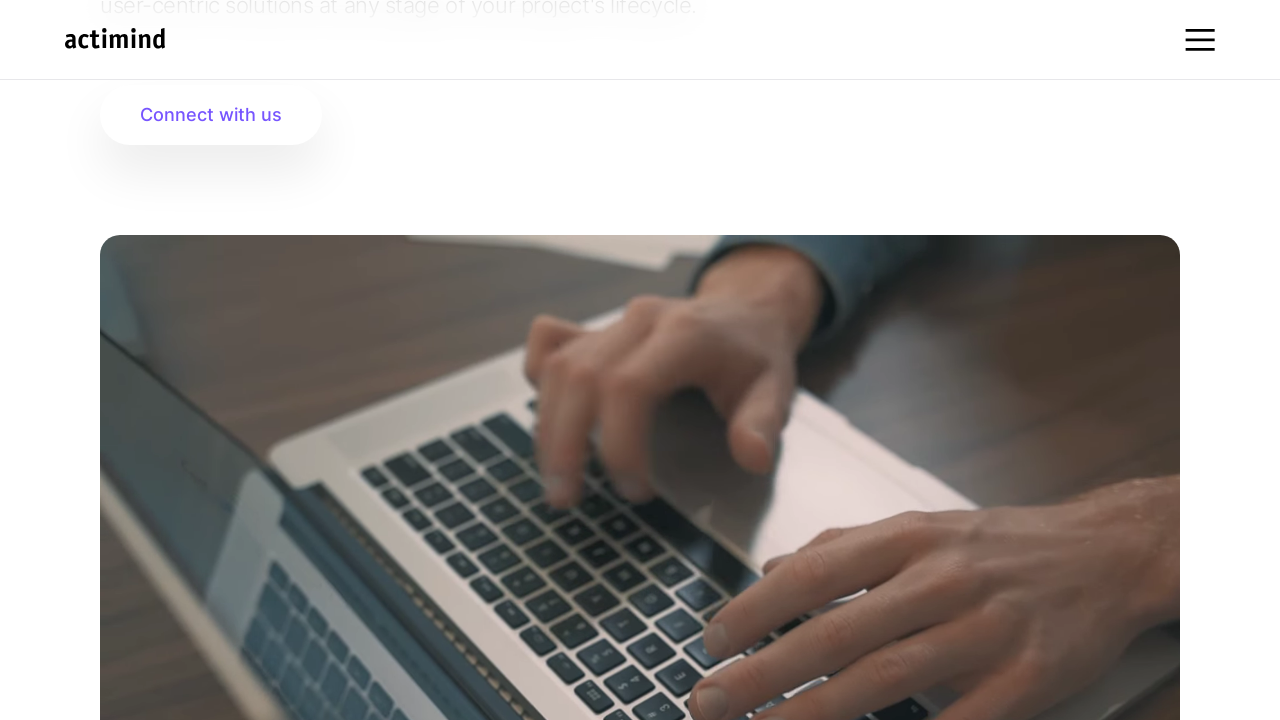

Scrolled up 200 pixels using JavaScript
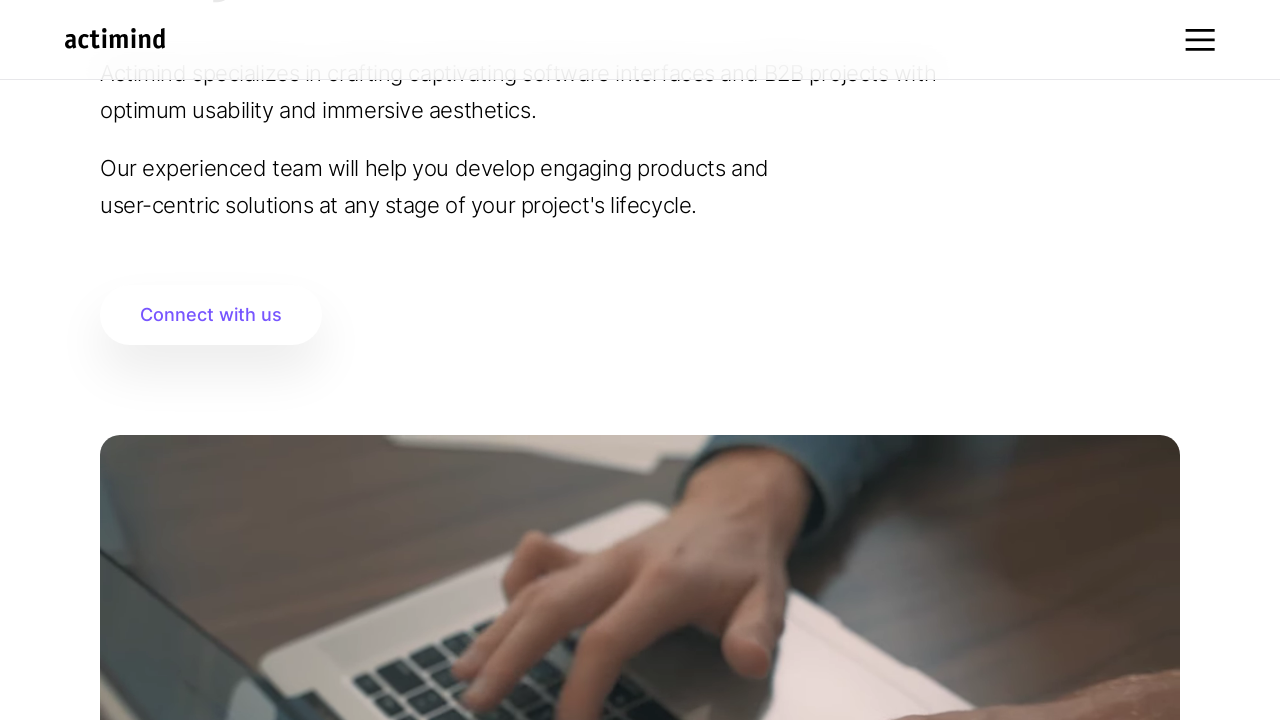

Waited 1 second for scroll to settle
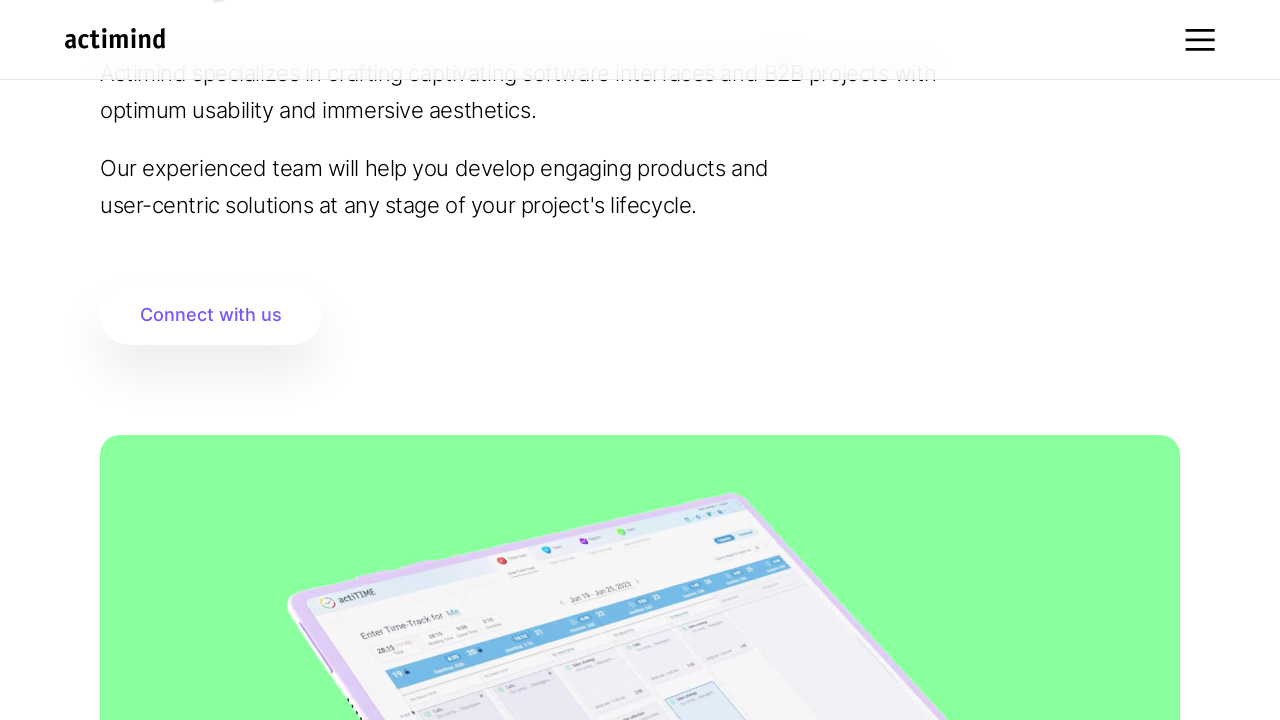

Scrolled up 200 pixels using JavaScript
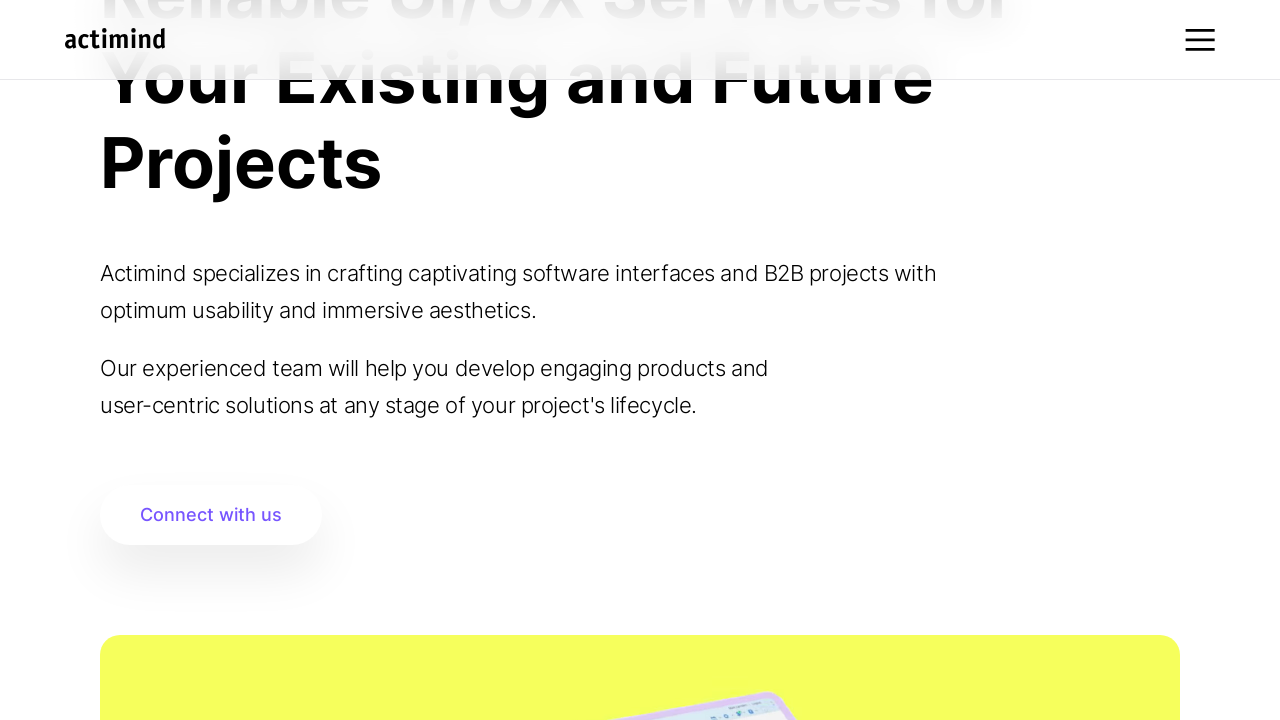

Waited 1 second for scroll to settle
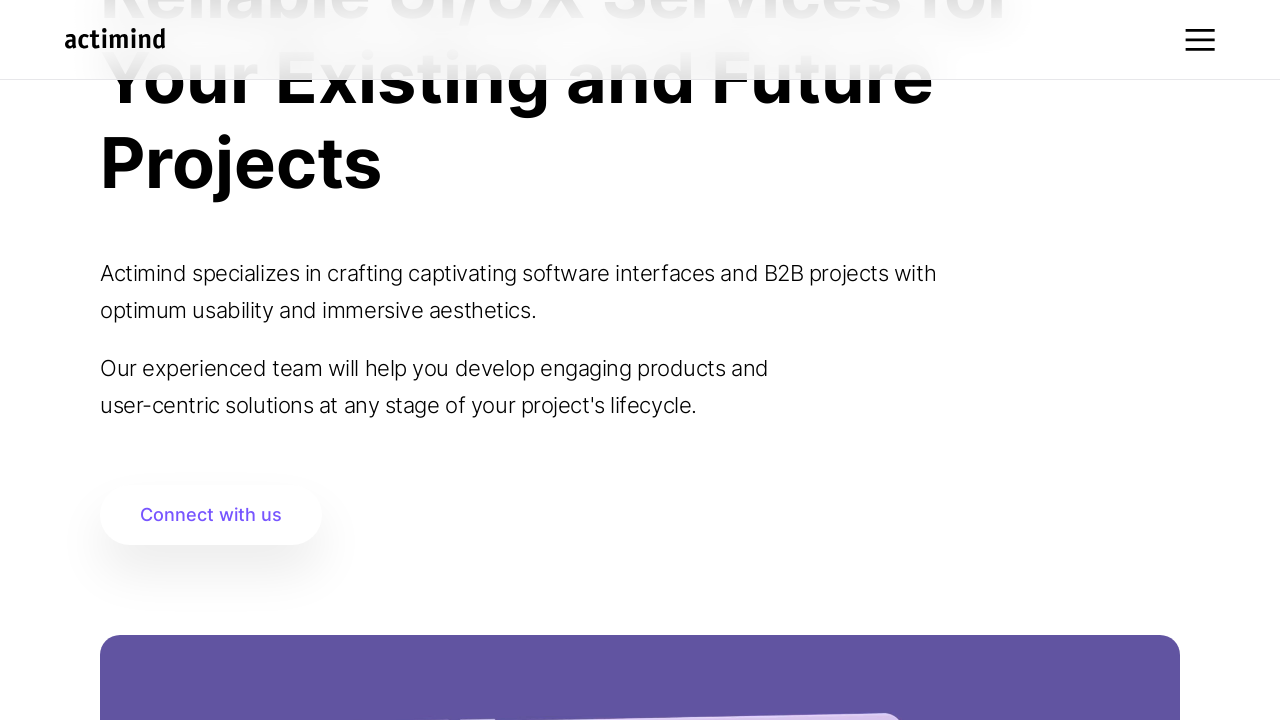

Scrolled up 200 pixels using JavaScript
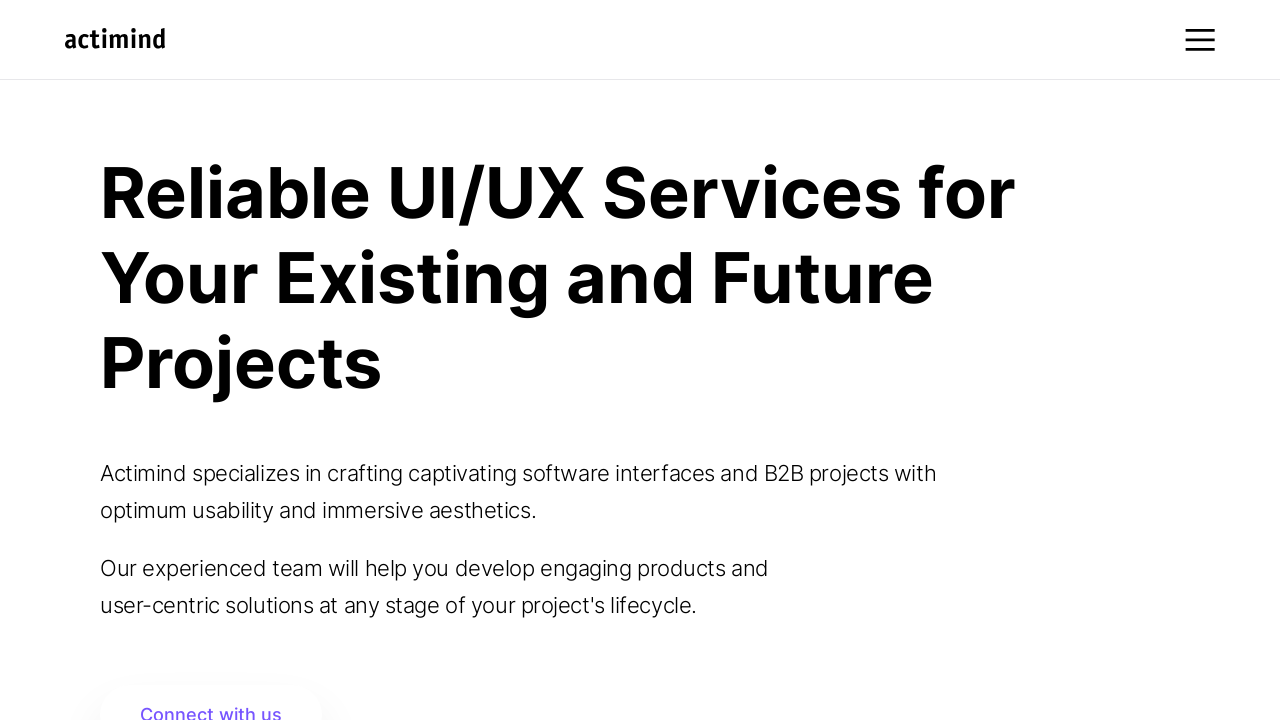

Waited 1 second for scroll to settle
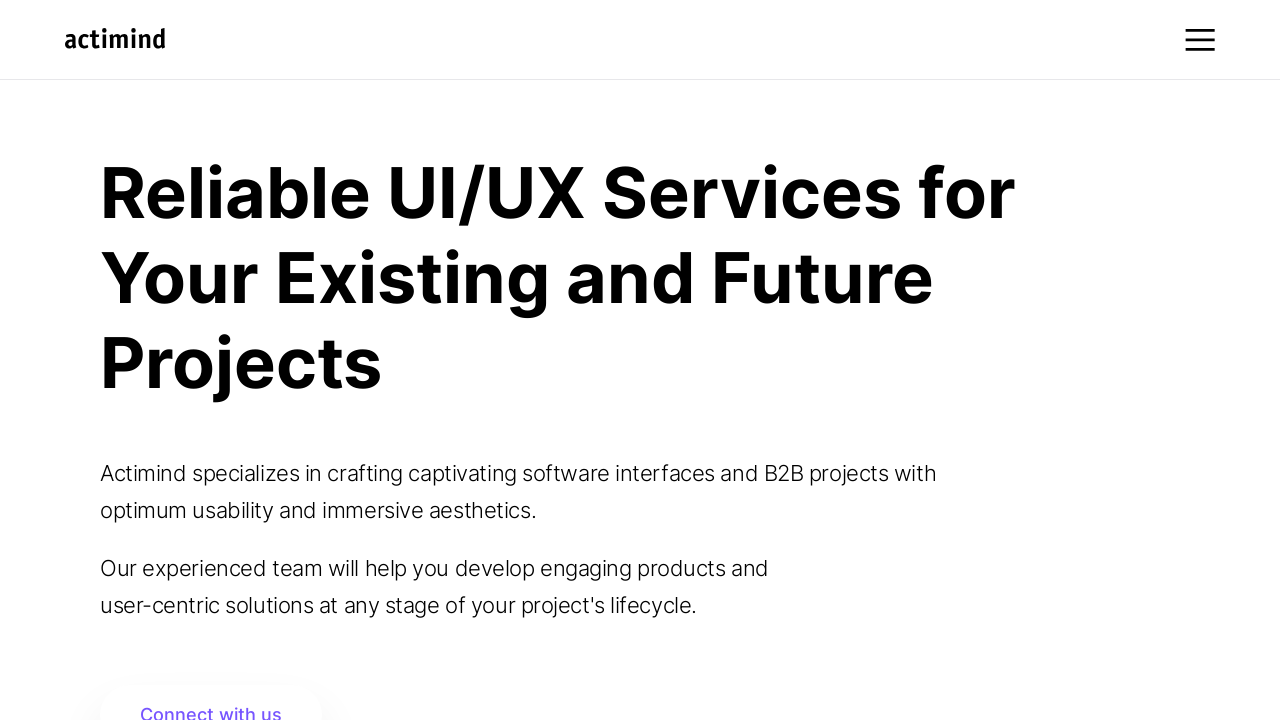

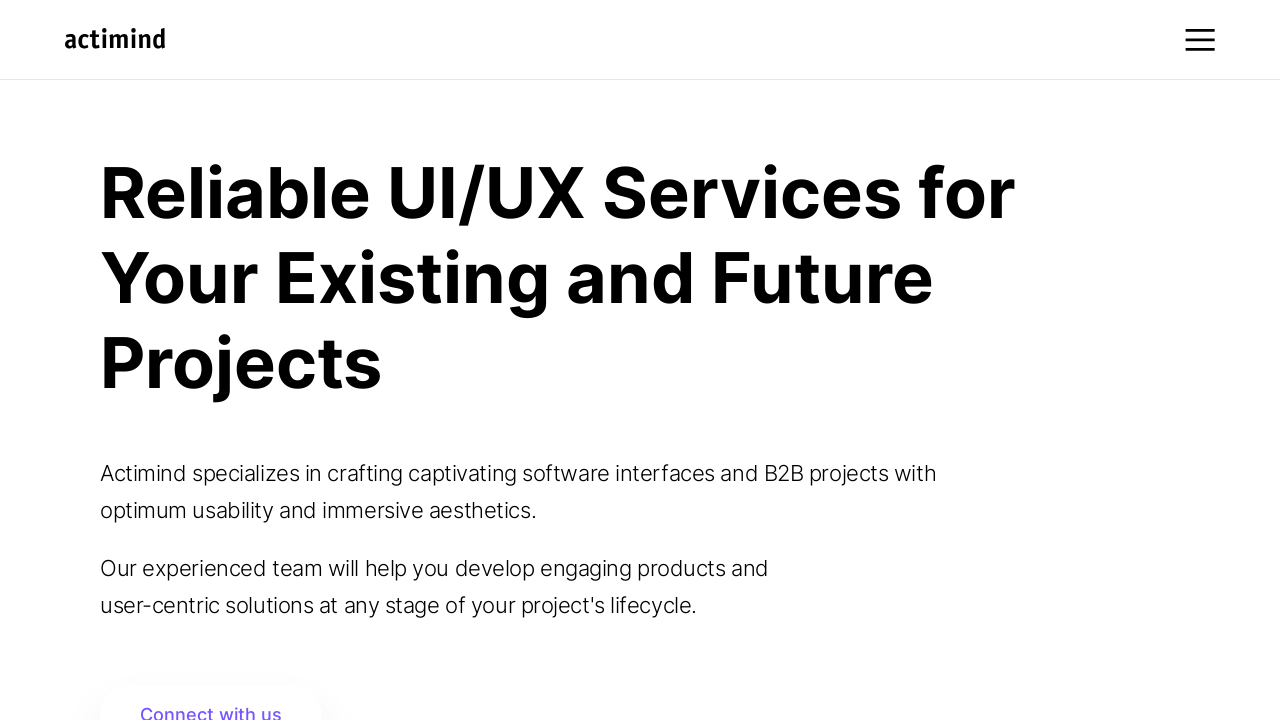